Tests clicking the account icon and then the Join/Signup link to navigate to the registration page

Starting URL: https://www.asos.com/

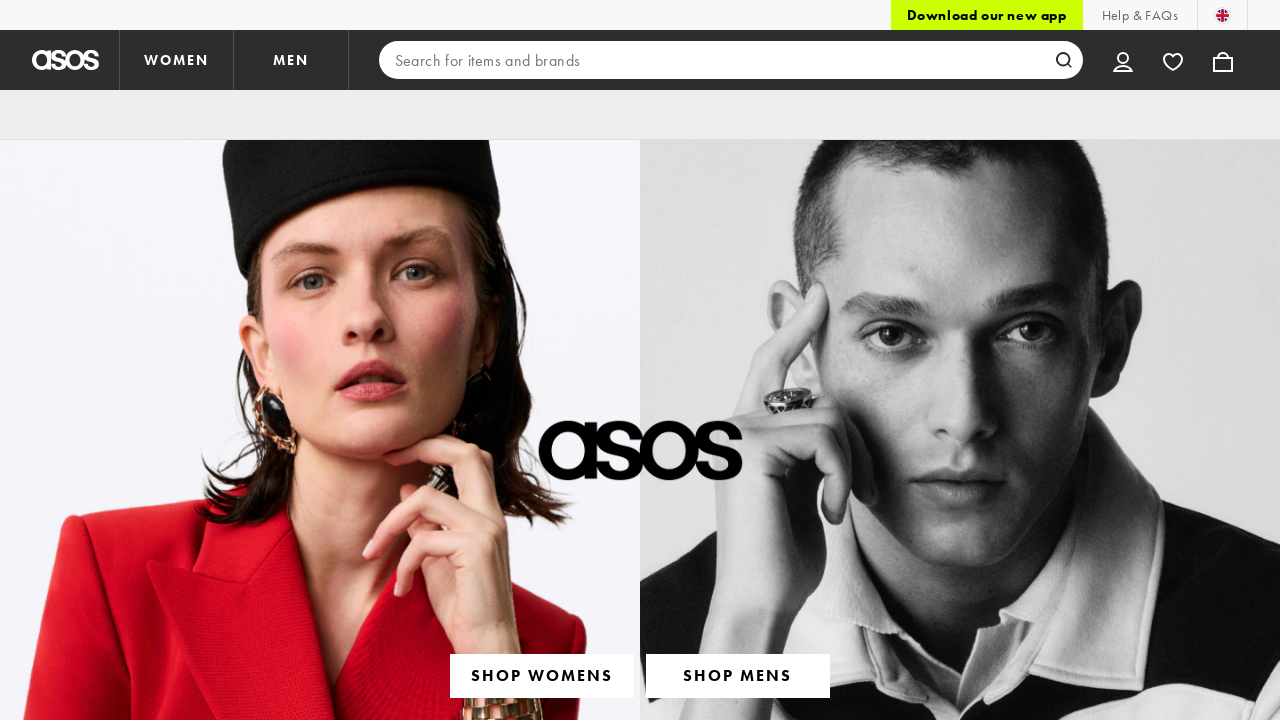

Clicked the account icon at (1123, 62) on xpath=//*[@type='accountUnfilled']
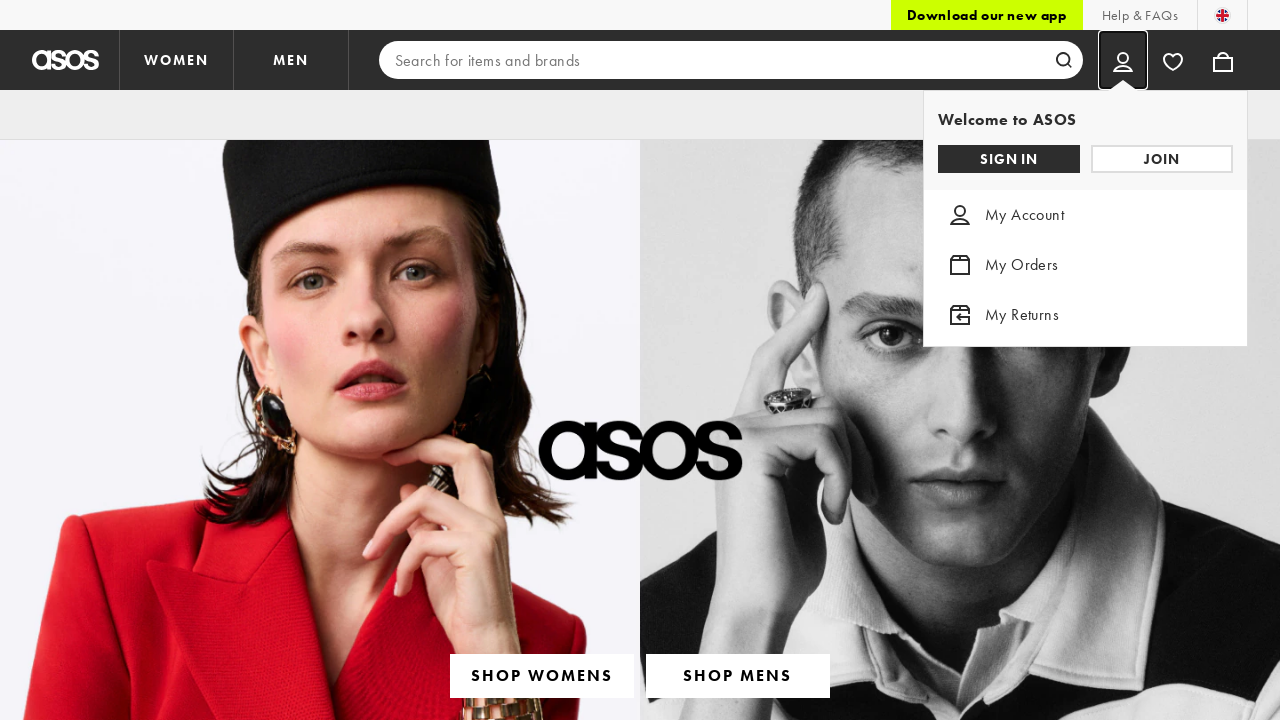

Signup link became visible
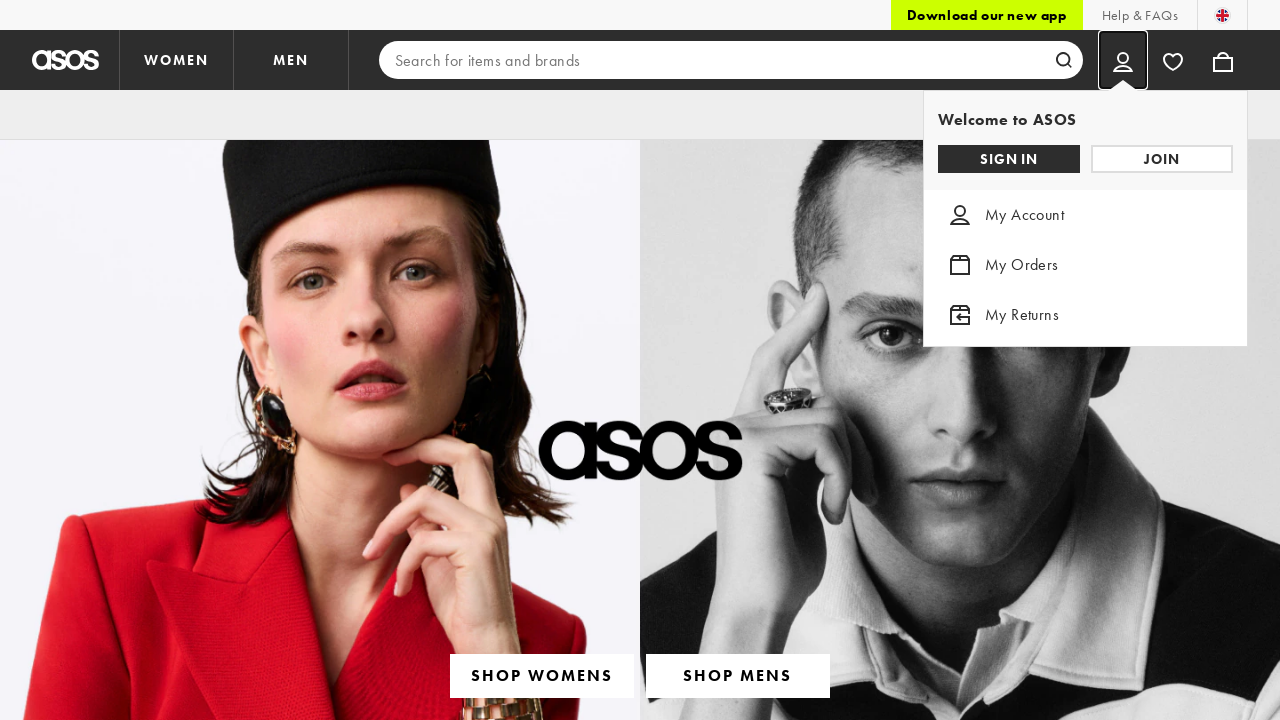

Clicked the Join/Signup link to navigate to registration page at (1162, 158) on xpath=//*[@data-testid='signup-link']
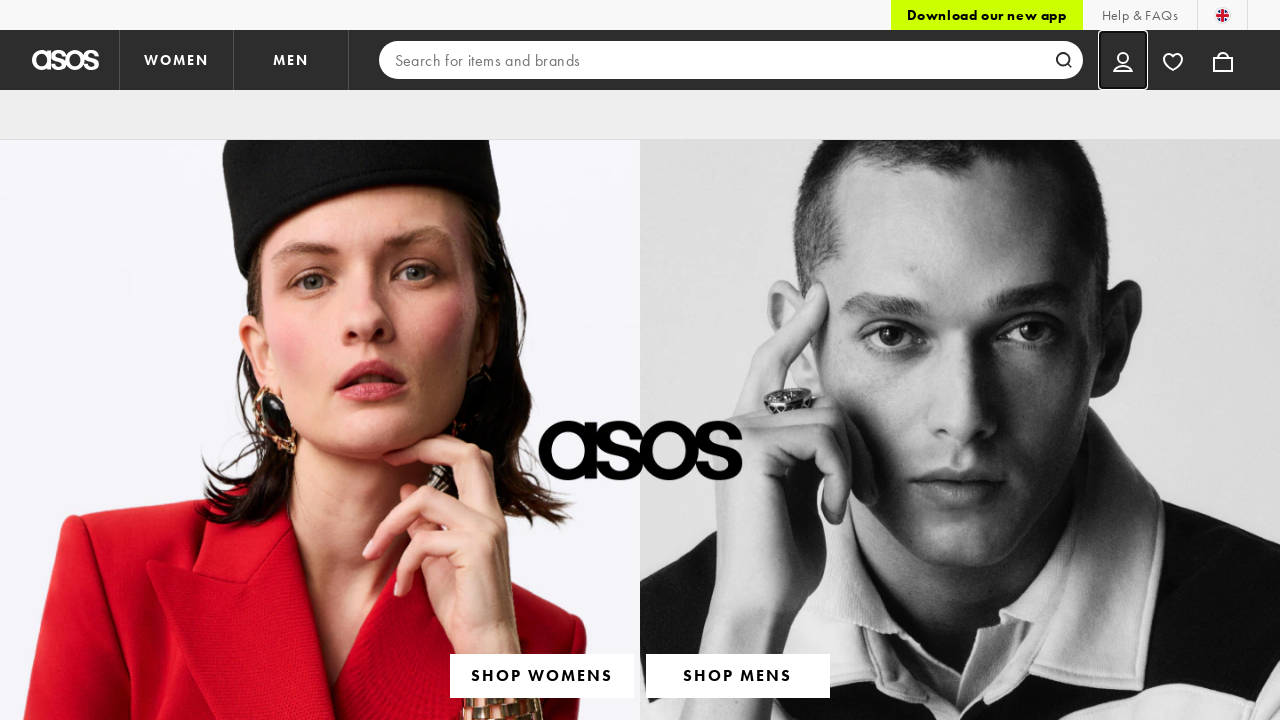

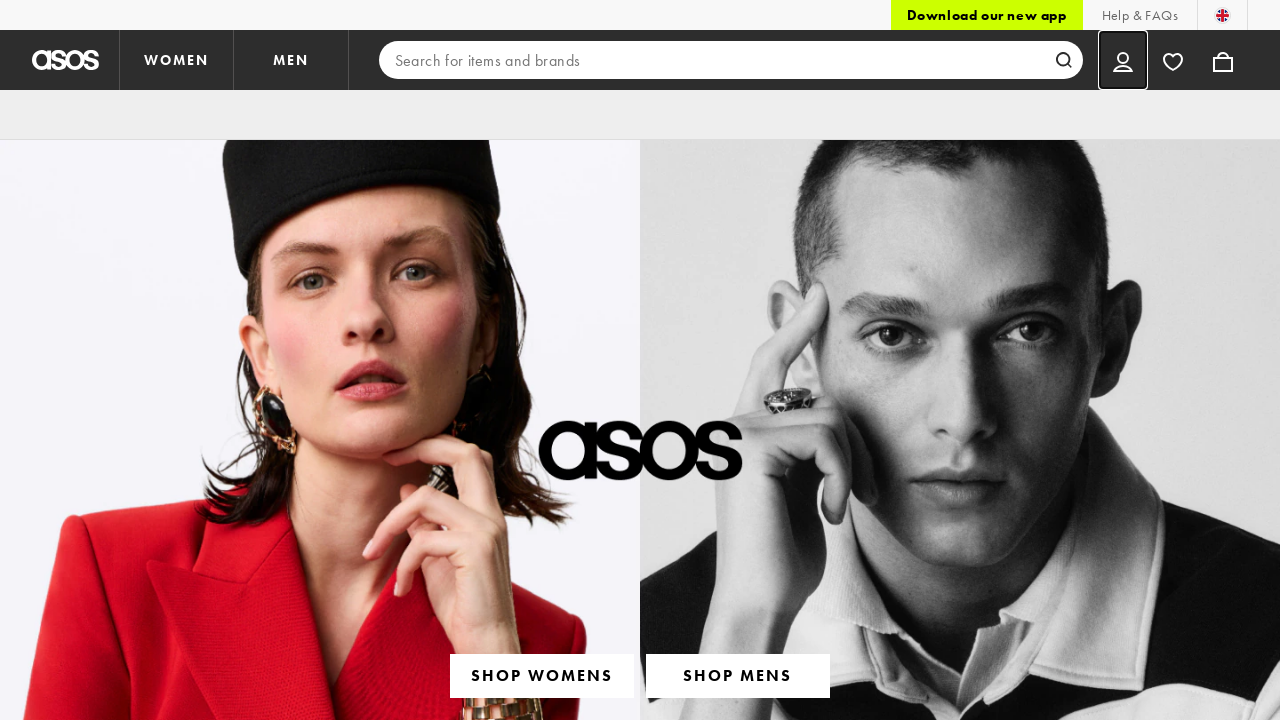